Tests the zip code validation during sign up by entering a valid 5-digit zip code and verifying progression to the registration form

Starting URL: https://www.sharelane.com/

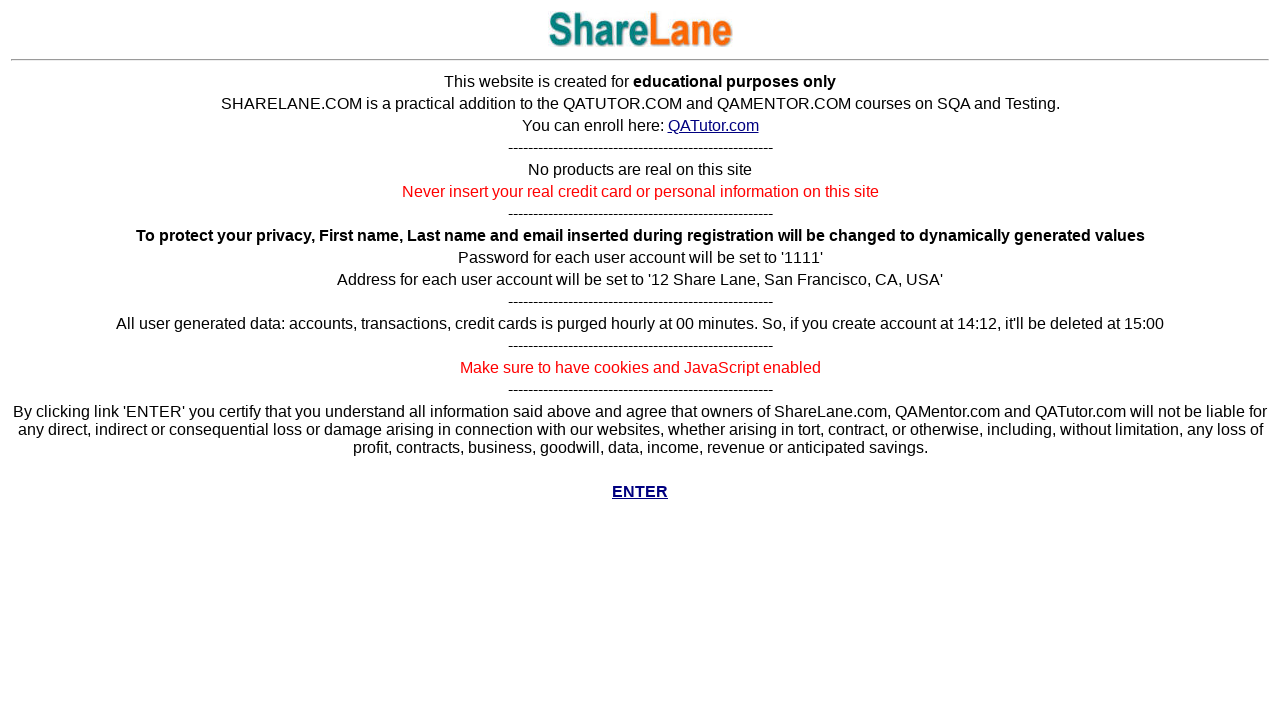

Clicked enter button to access main page at (640, 492) on a[href='../cgi-bin/main.py']
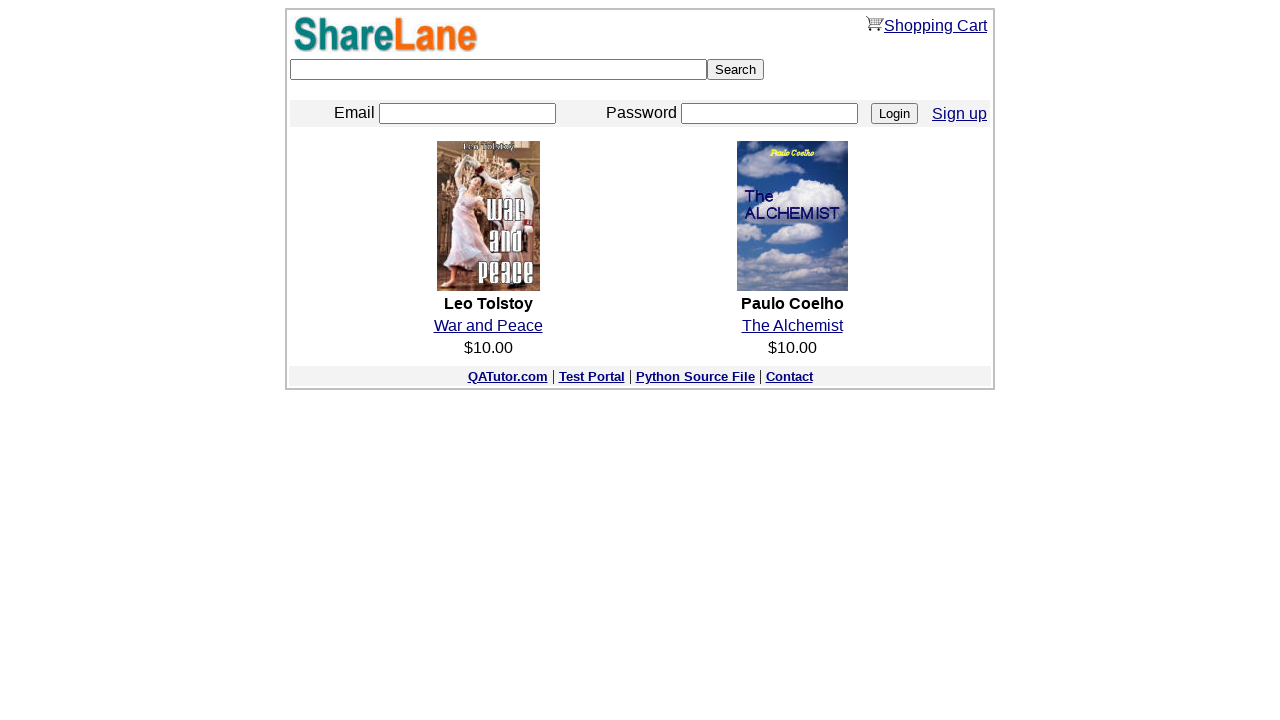

Clicked sign up link at (960, 113) on a[href='./register.py']
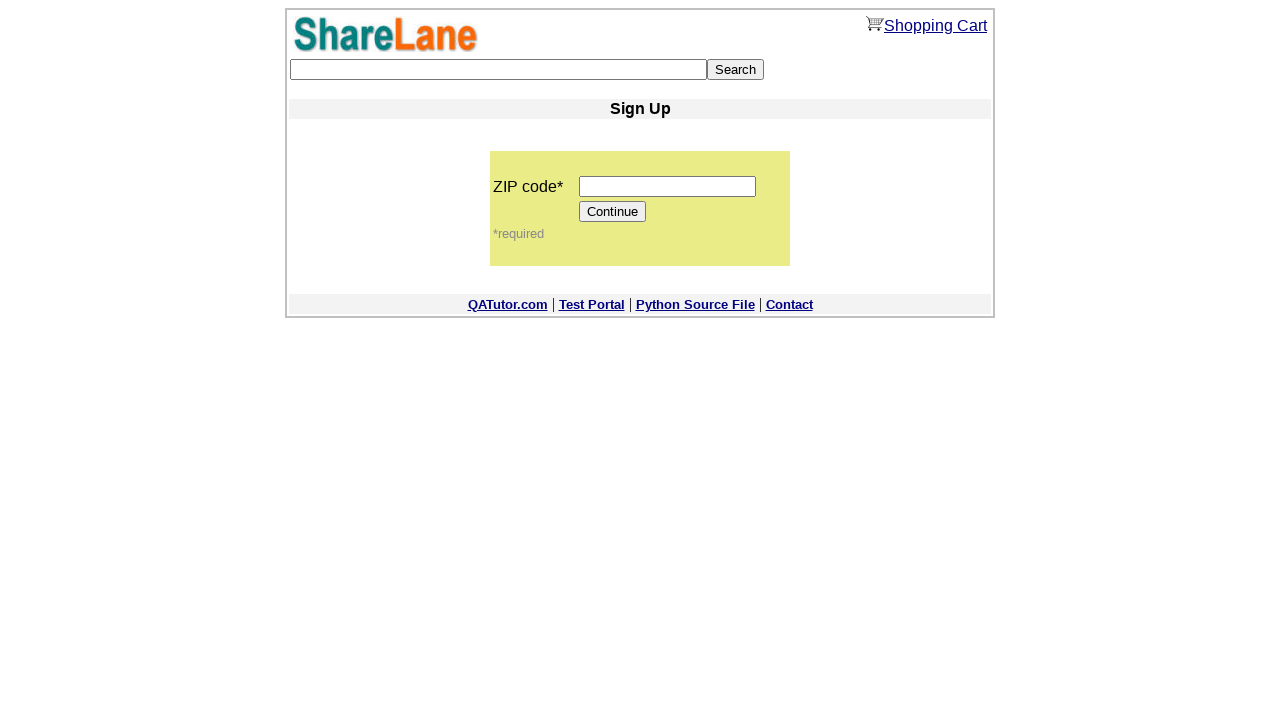

Entered valid 5-digit zip code '12345' in zip code field on input[name='zip_code']
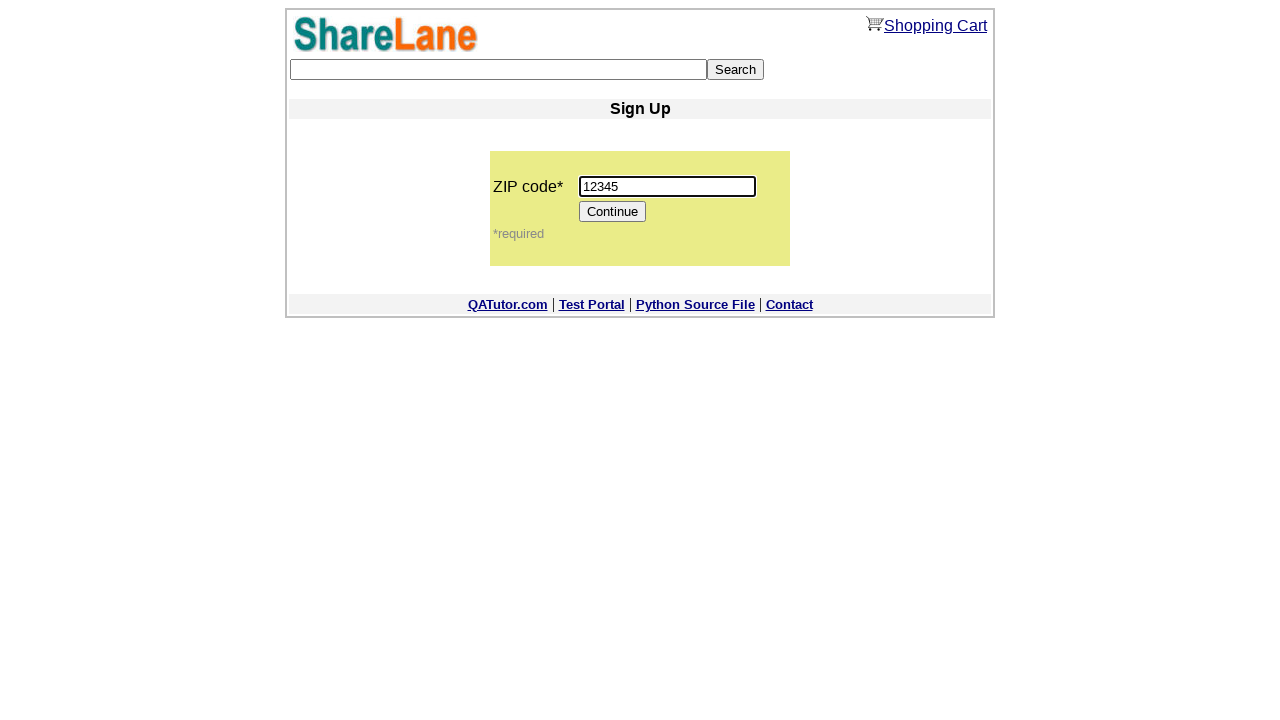

Clicked Continue button to proceed with zip code validation at (613, 212) on input[value='Continue']
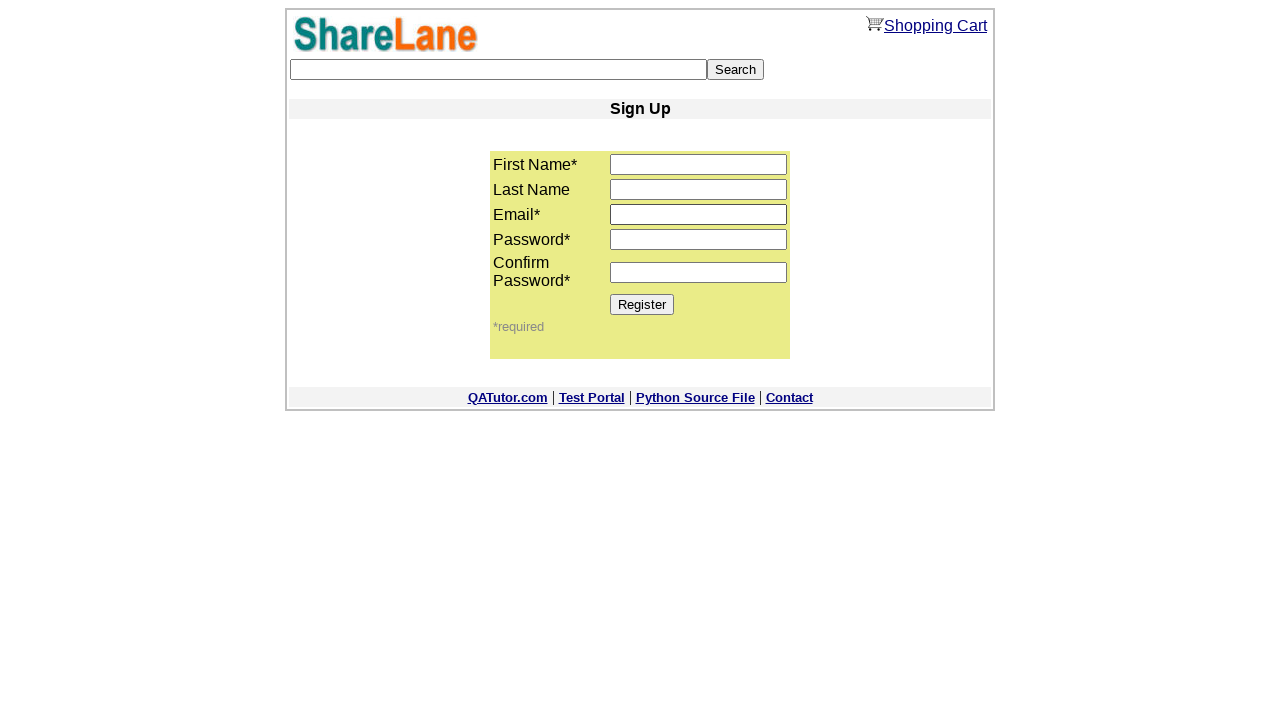

Registration form loaded, confirming successful zip code validation and progression
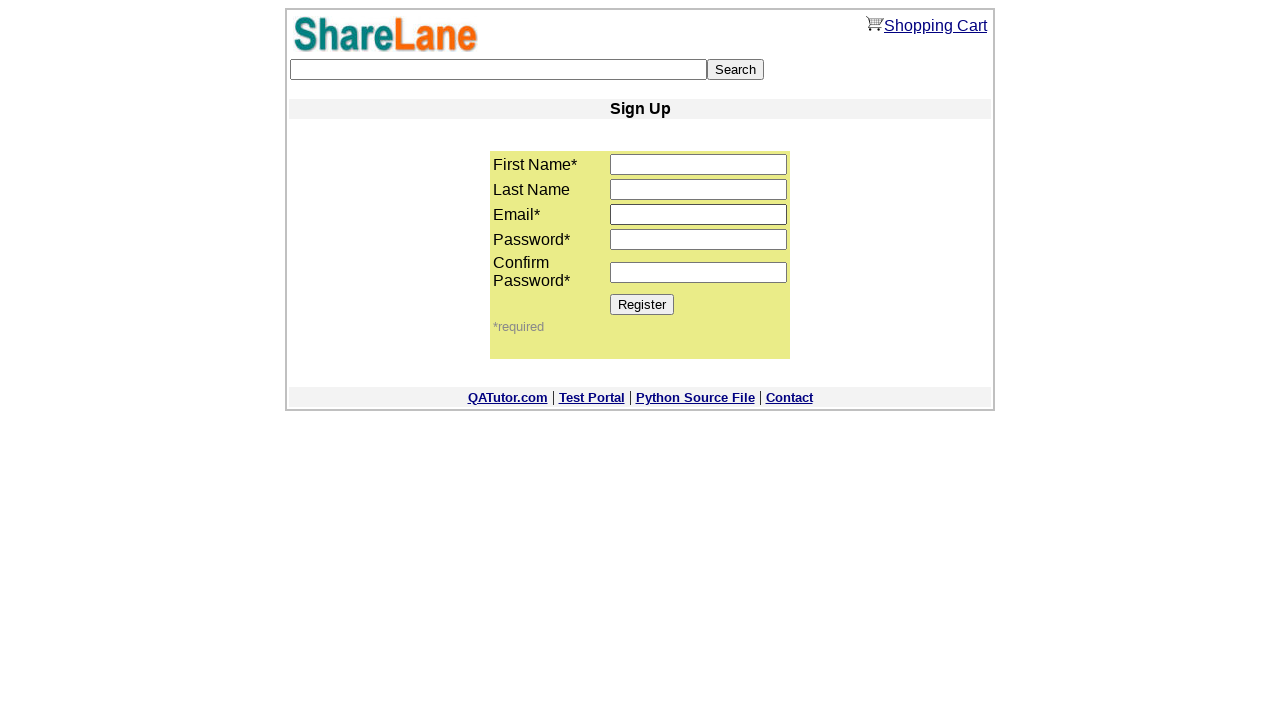

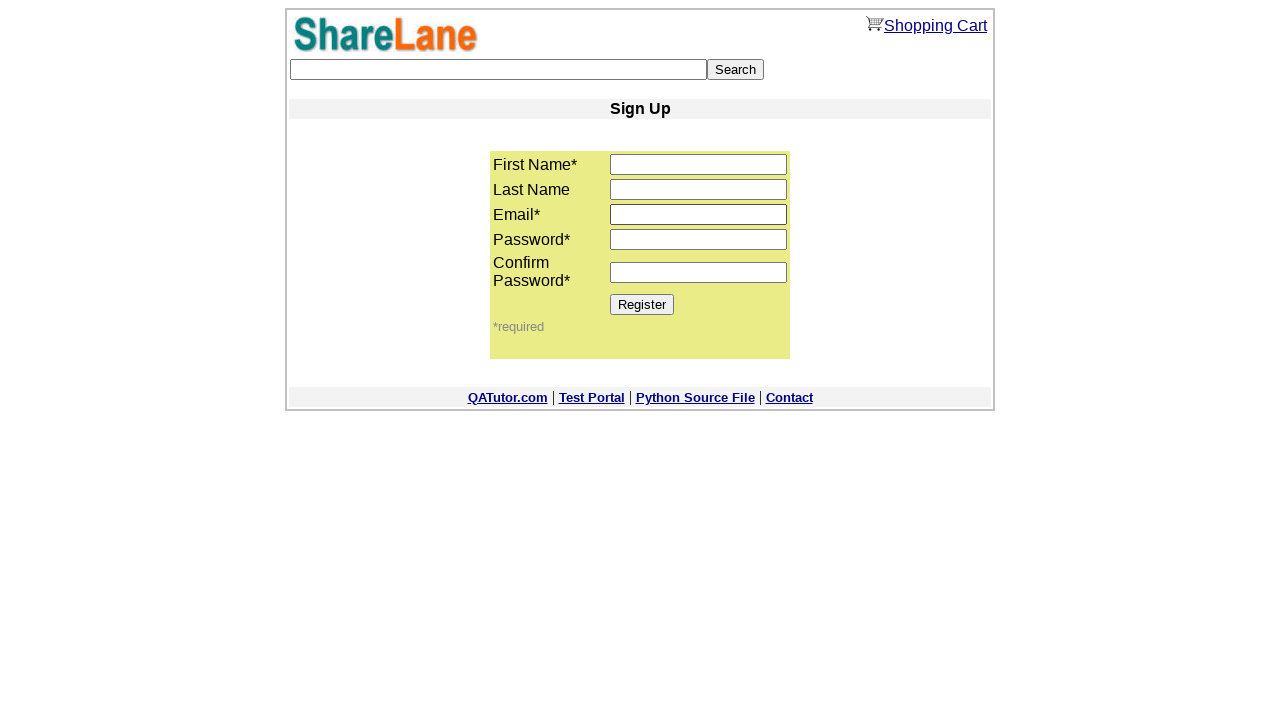